Tests that all "Install" buttons on the Sparq.ai homepage are clickable by opening each in a new tab via Ctrl+click, then verifying the tabs opened successfully.

Starting URL: https://www.sparq.ai/

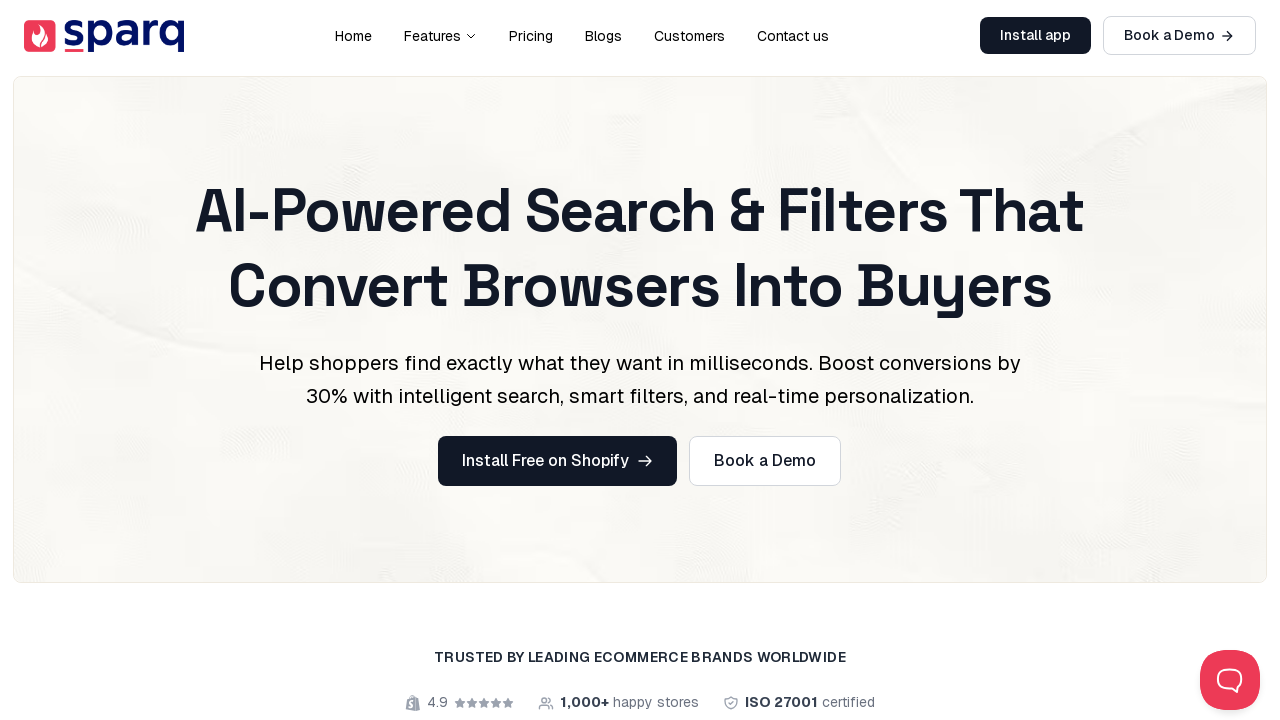

Navigated to Sparq.ai homepage
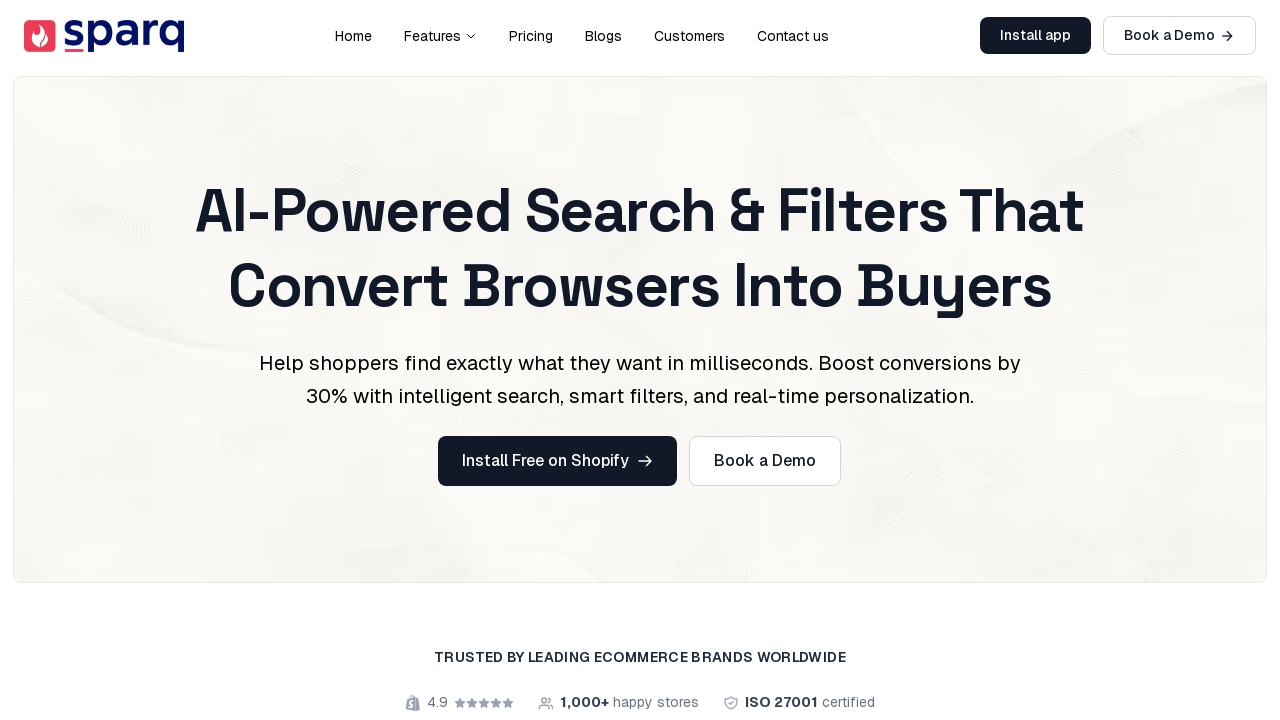

Waited for page to load (networkidle)
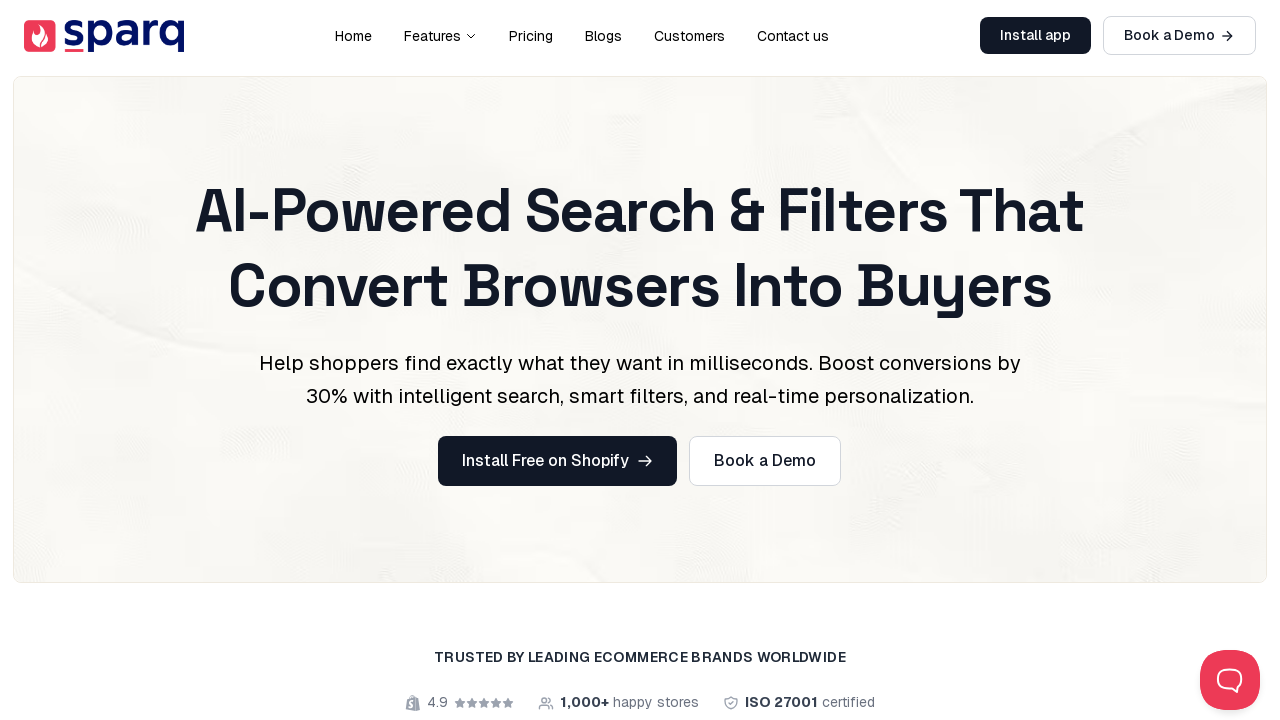

Found 3 Install buttons on the page
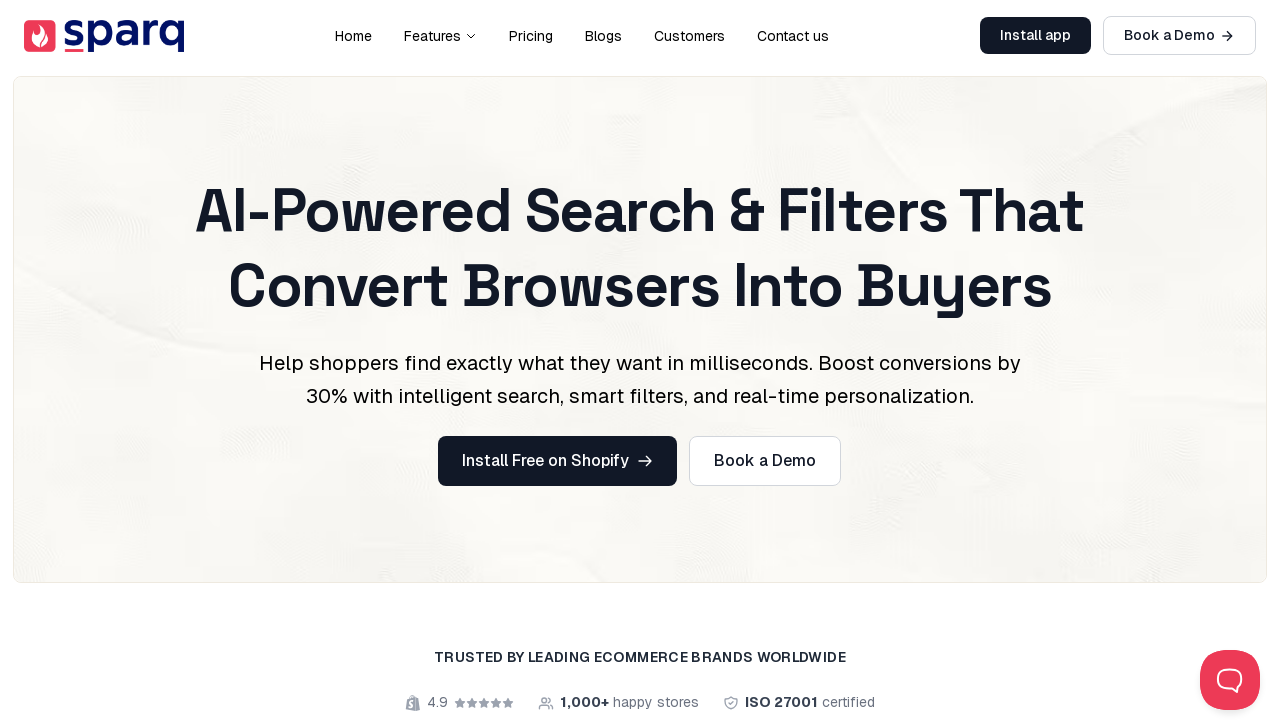

Scrolled Install button 1 into view
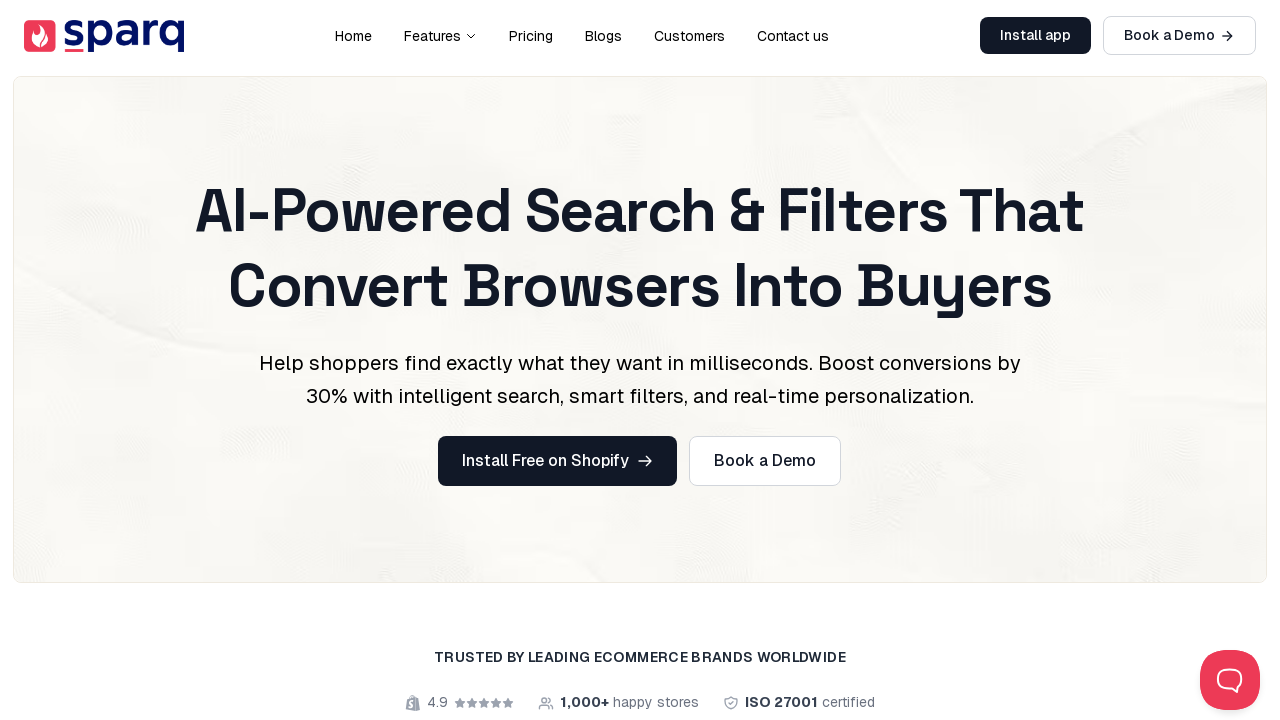

Ctrl+clicked Install button 1 to open in new tab at (1036, 36) on a:has-text('Install') >> nth=0
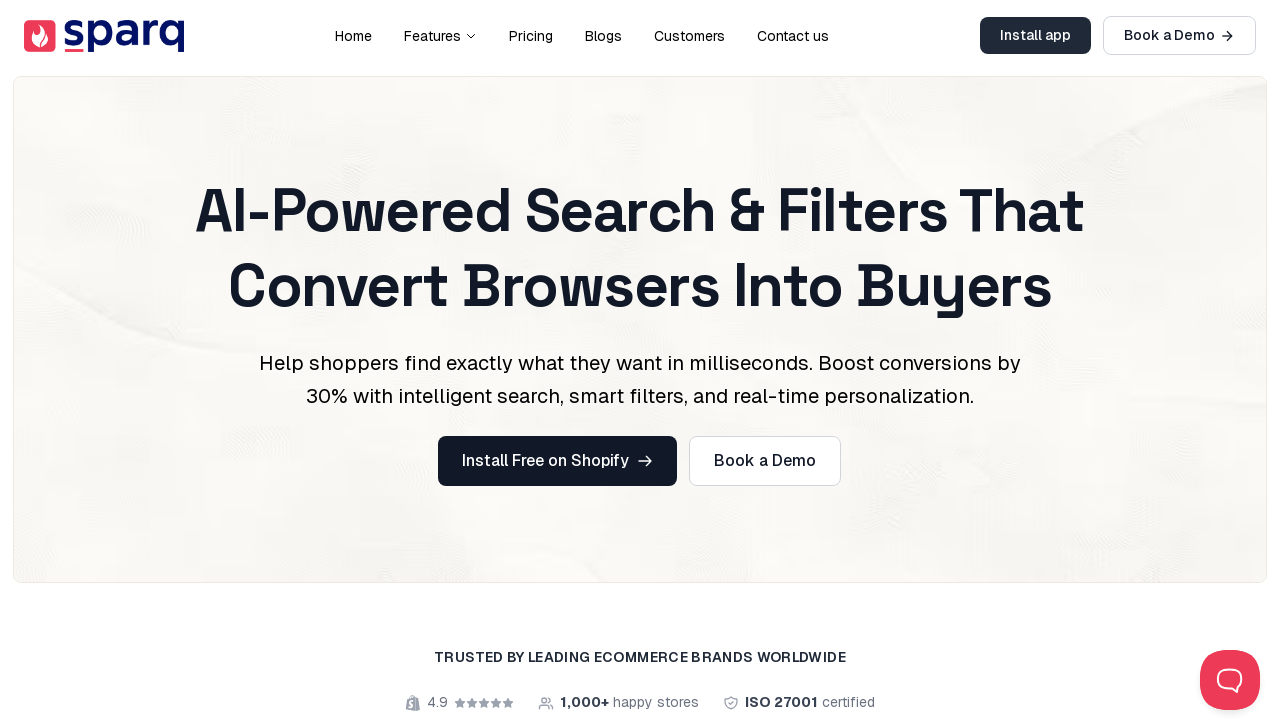

Waited 1000ms after clicking Install button 1
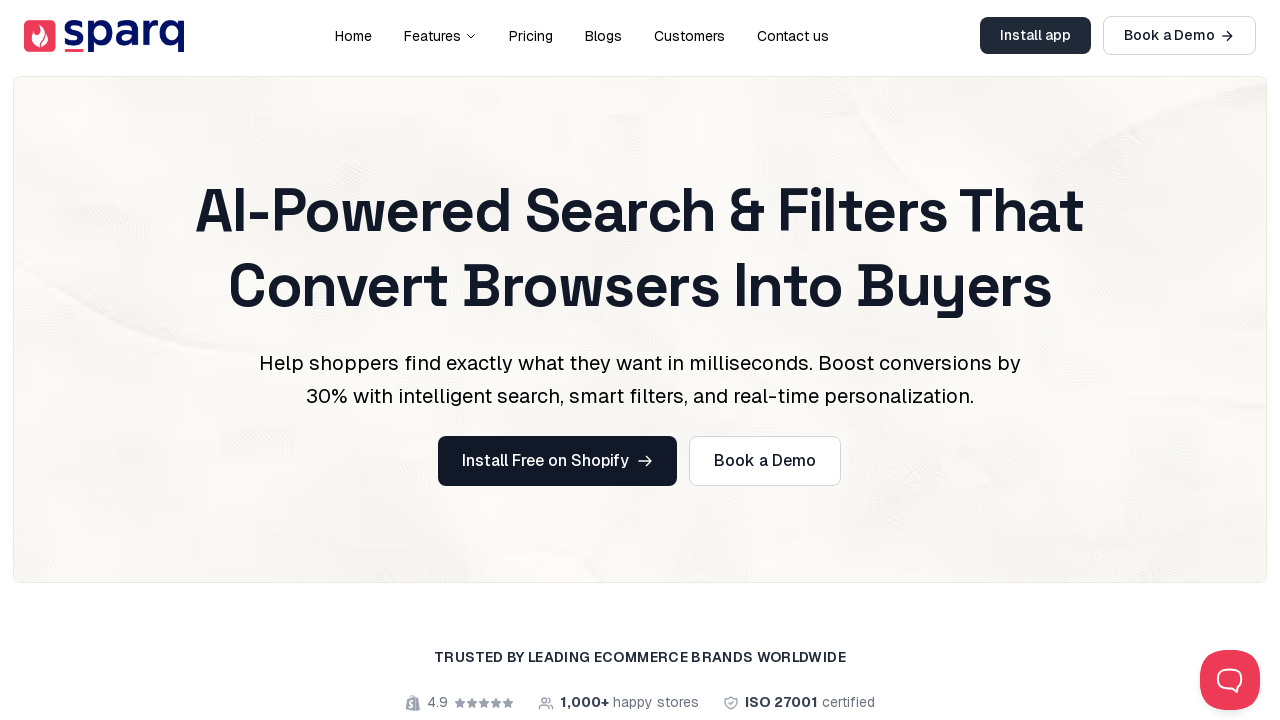

Scrolled Install button 2 into view
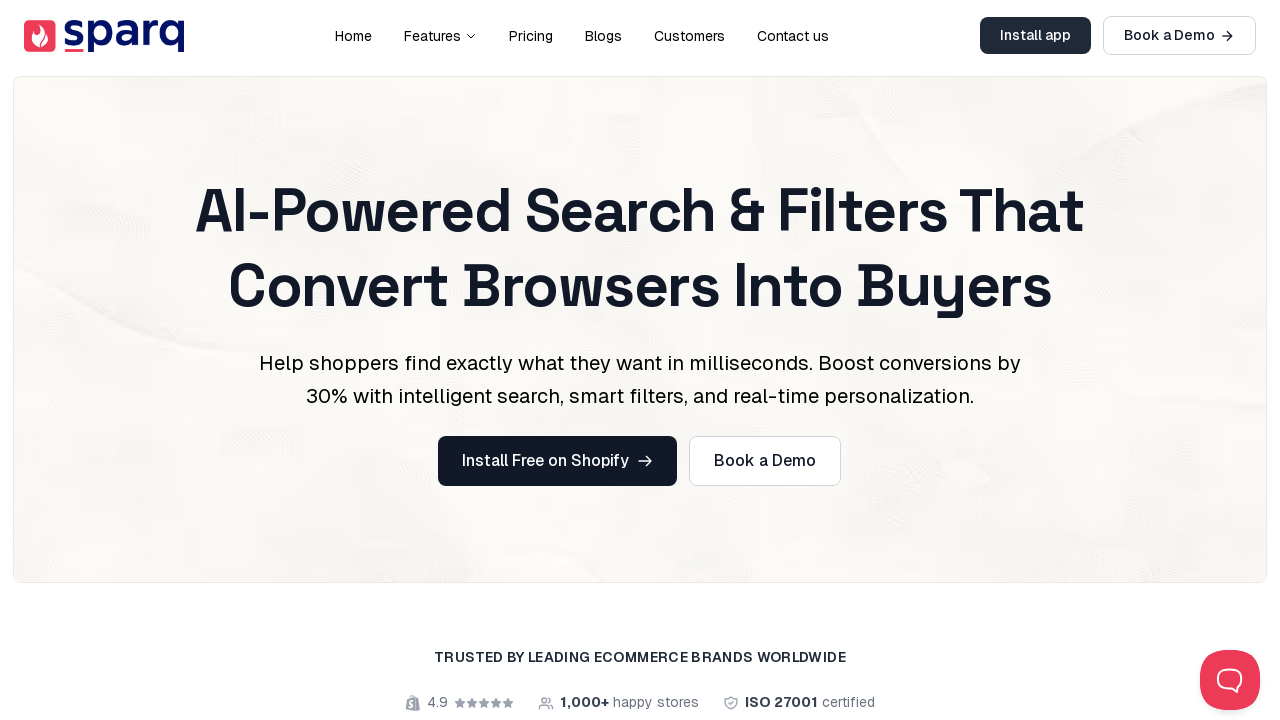

Ctrl+clicked Install button 2 to open in new tab at (558, 461) on a:has-text('Install') >> nth=1
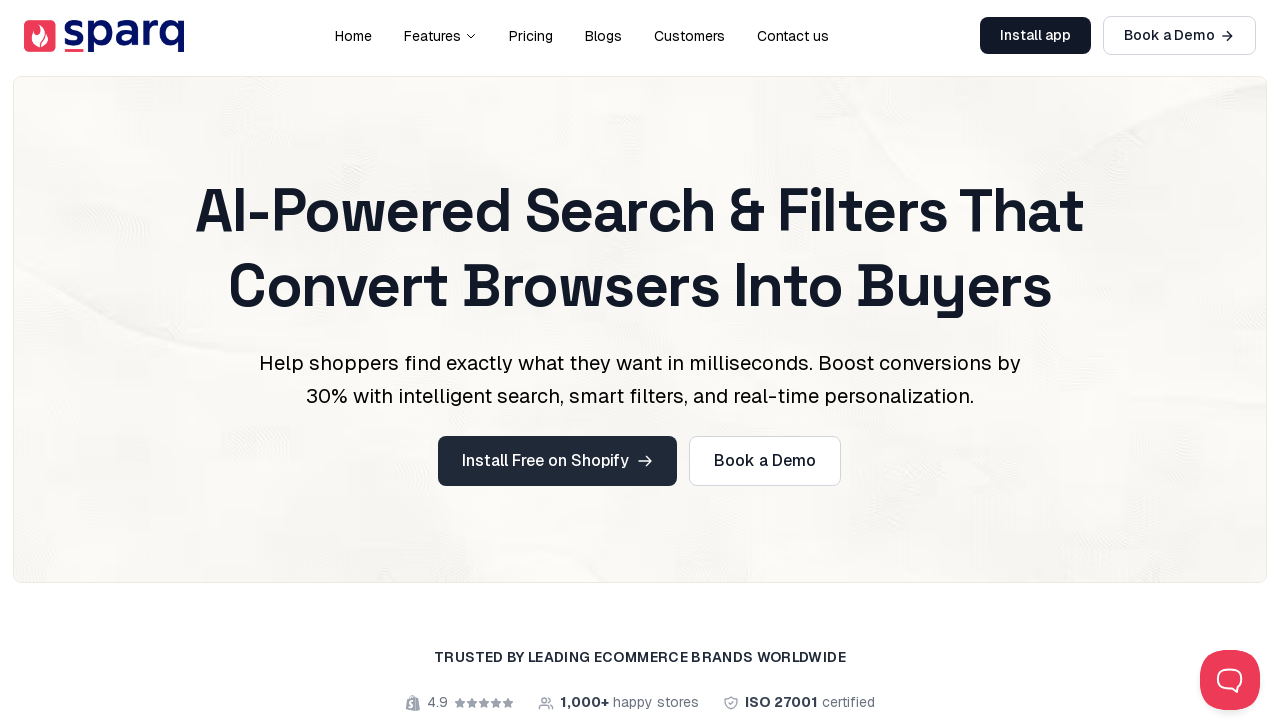

Waited 1000ms after clicking Install button 2
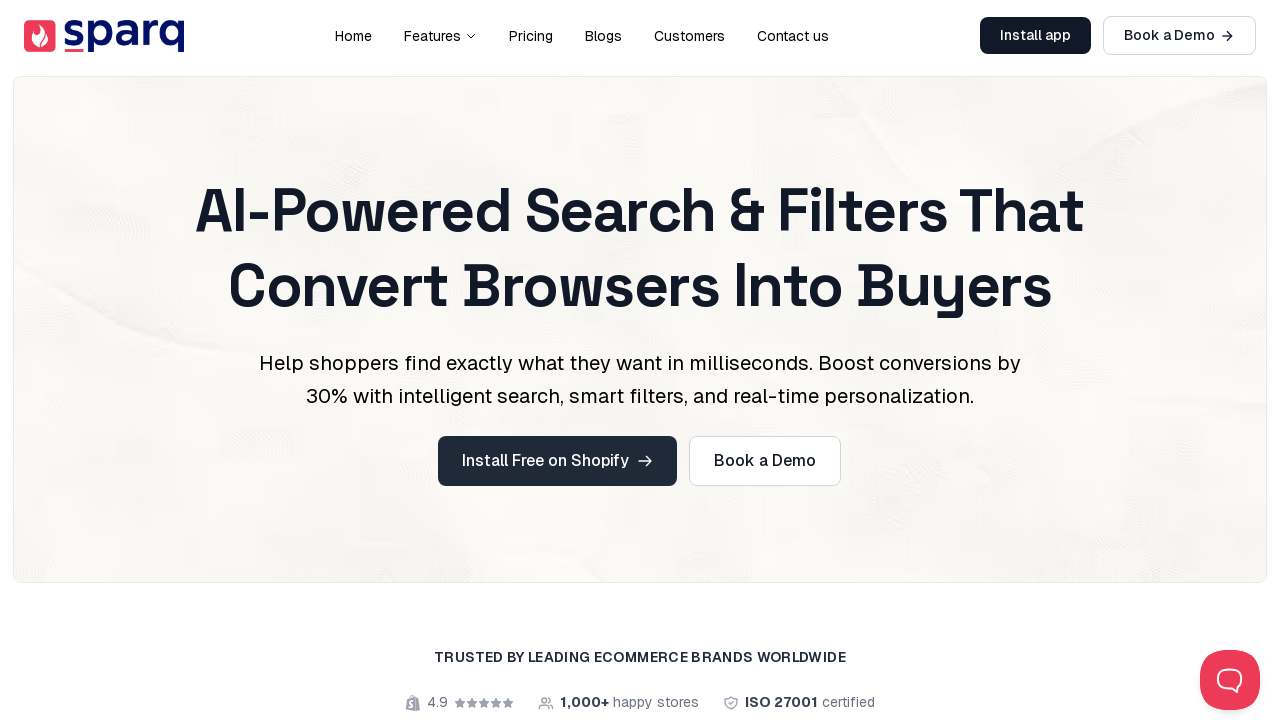

Scrolled Install button 3 into view
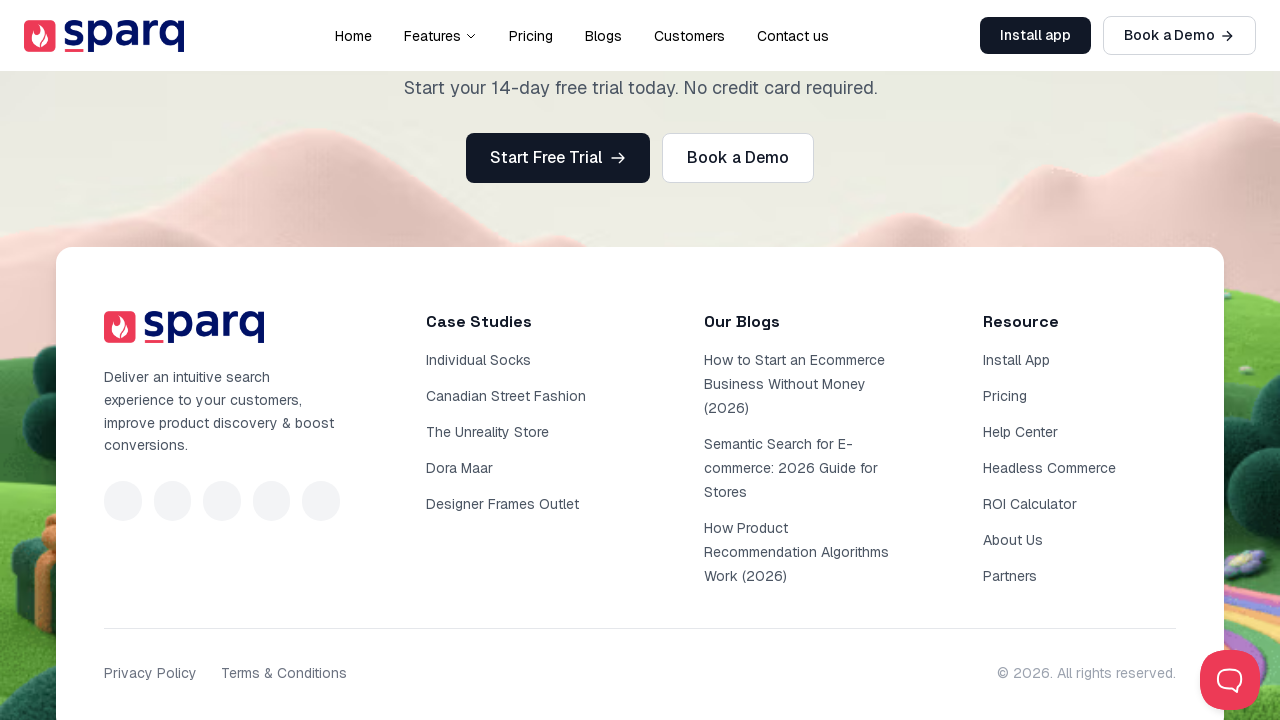

Ctrl+clicked Install button 3 to open in new tab at (1017, 360) on a:has-text('Install') >> nth=2
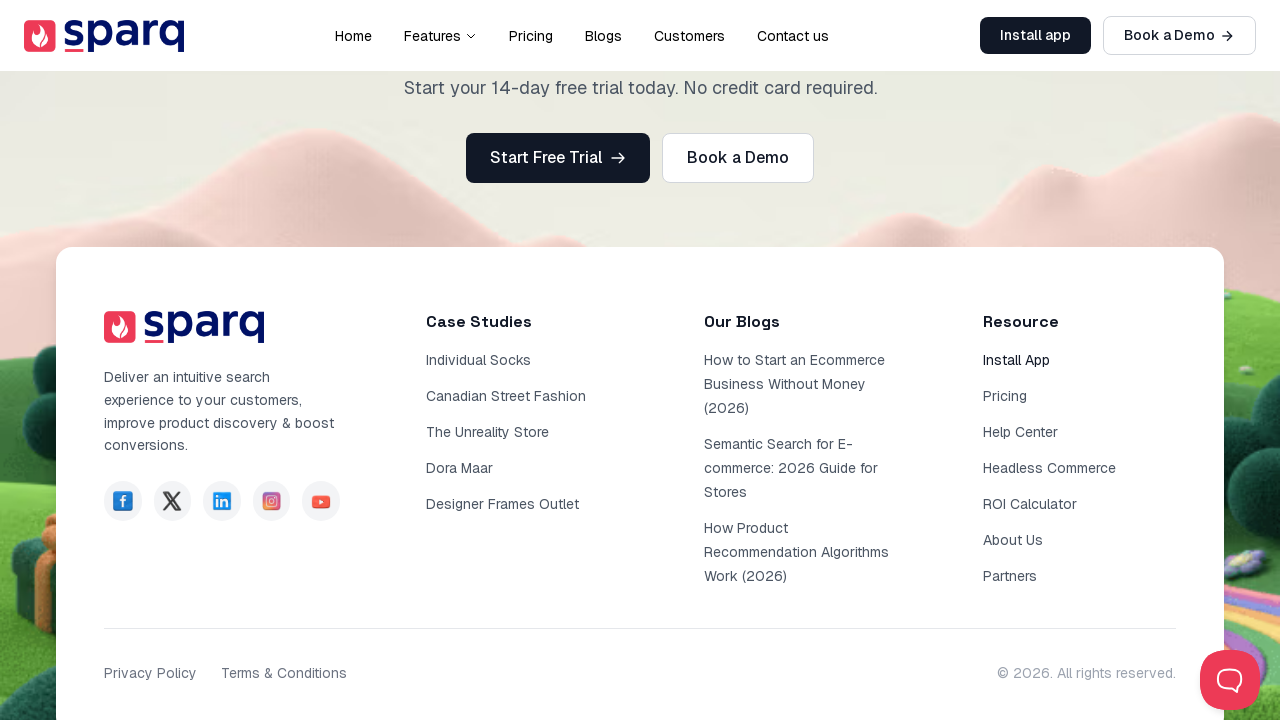

Waited 1000ms after clicking Install button 3
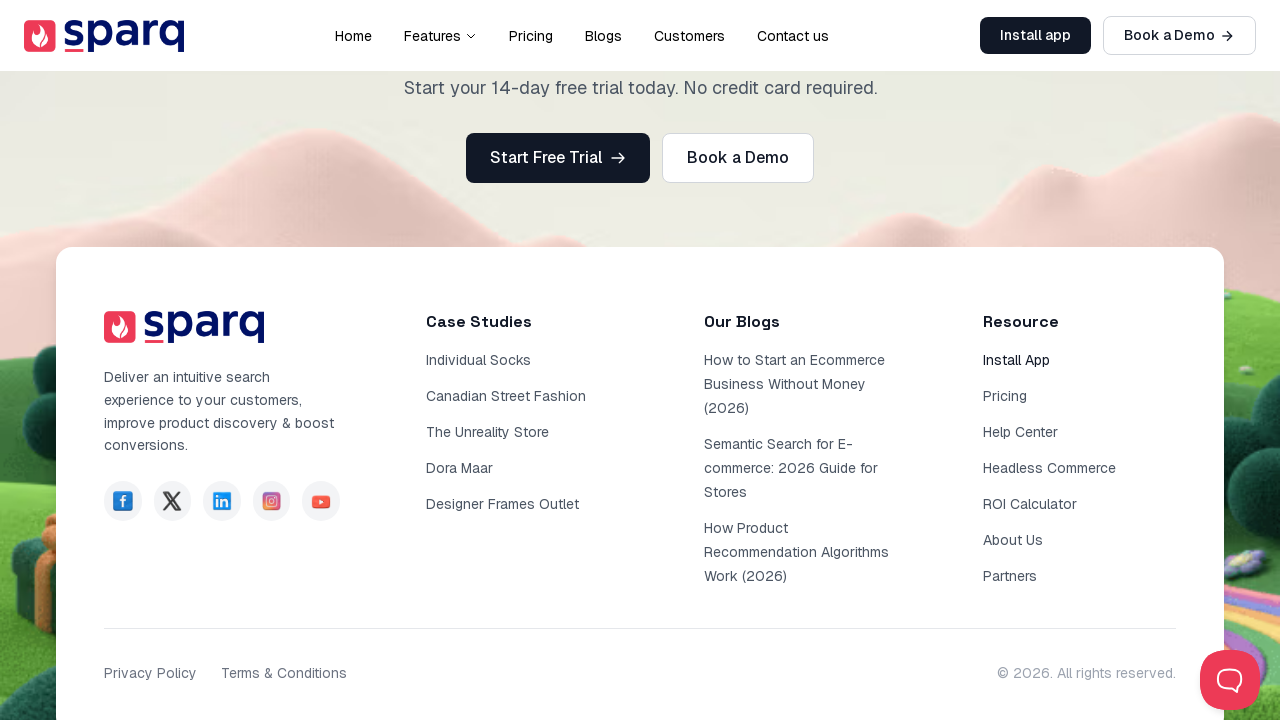

Retrieved all open tabs - total of 4 tabs
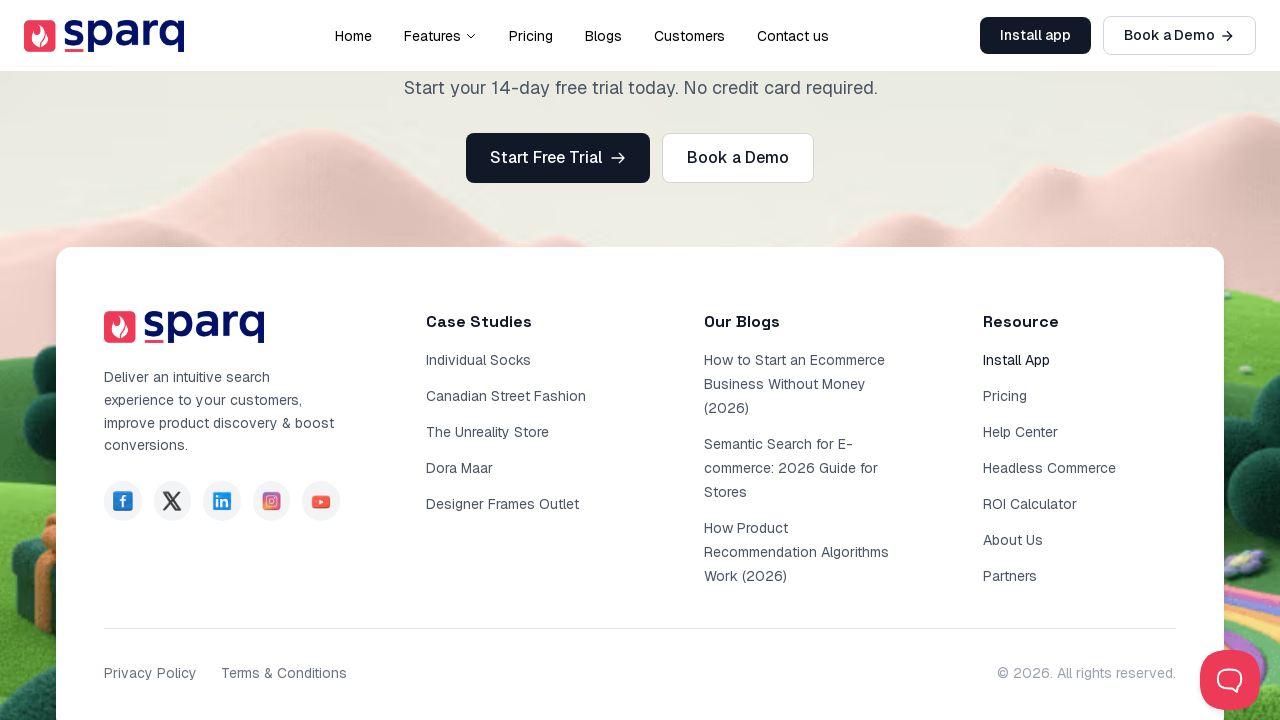

Closed tab 3
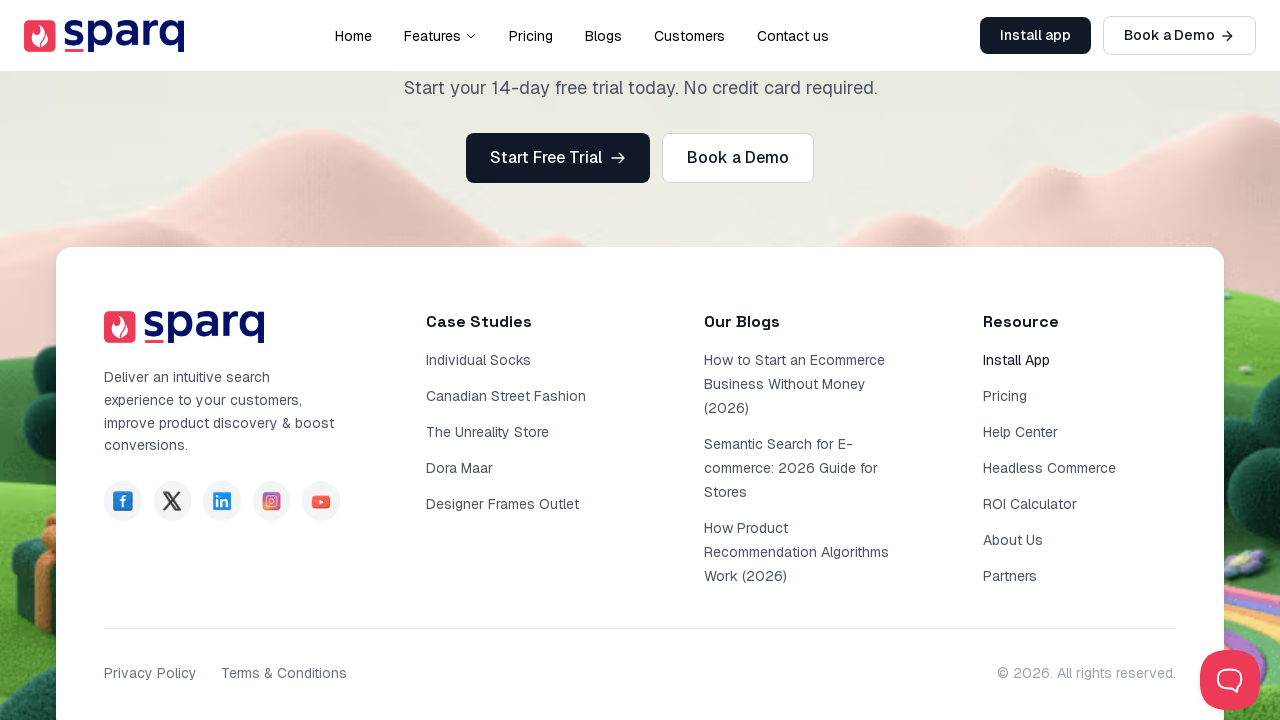

Closed tab 2
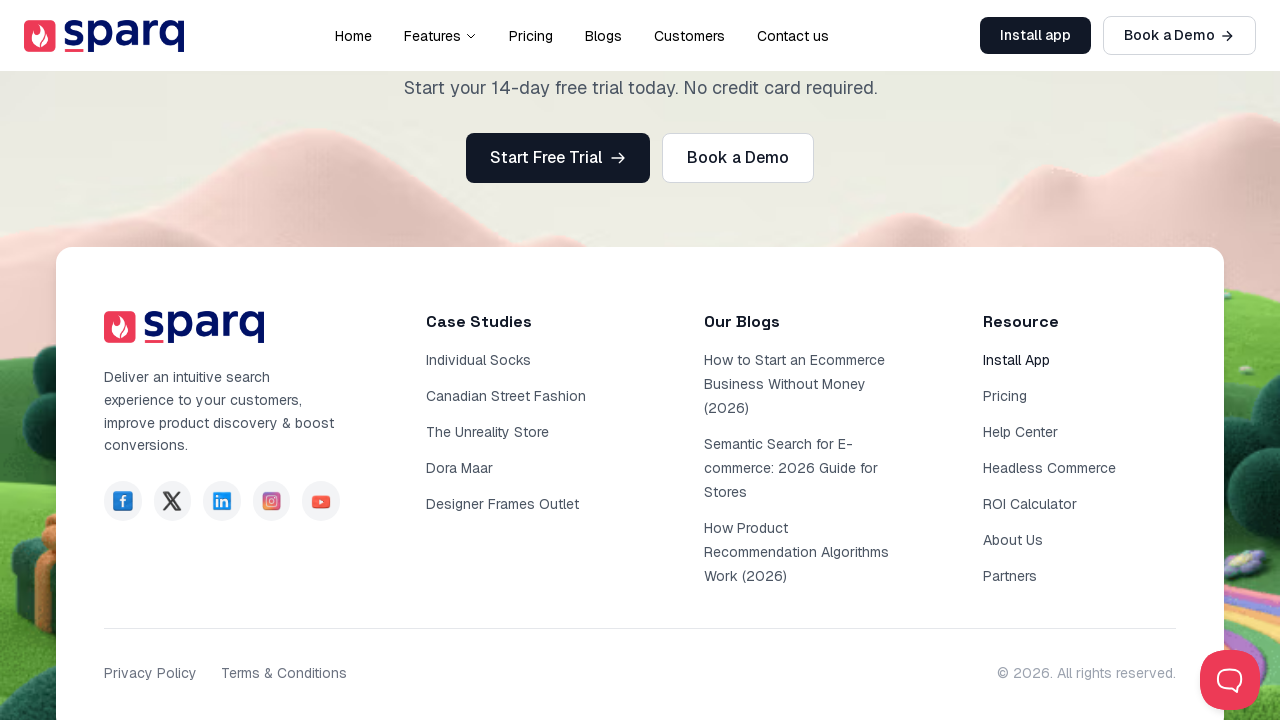

Closed tab 1
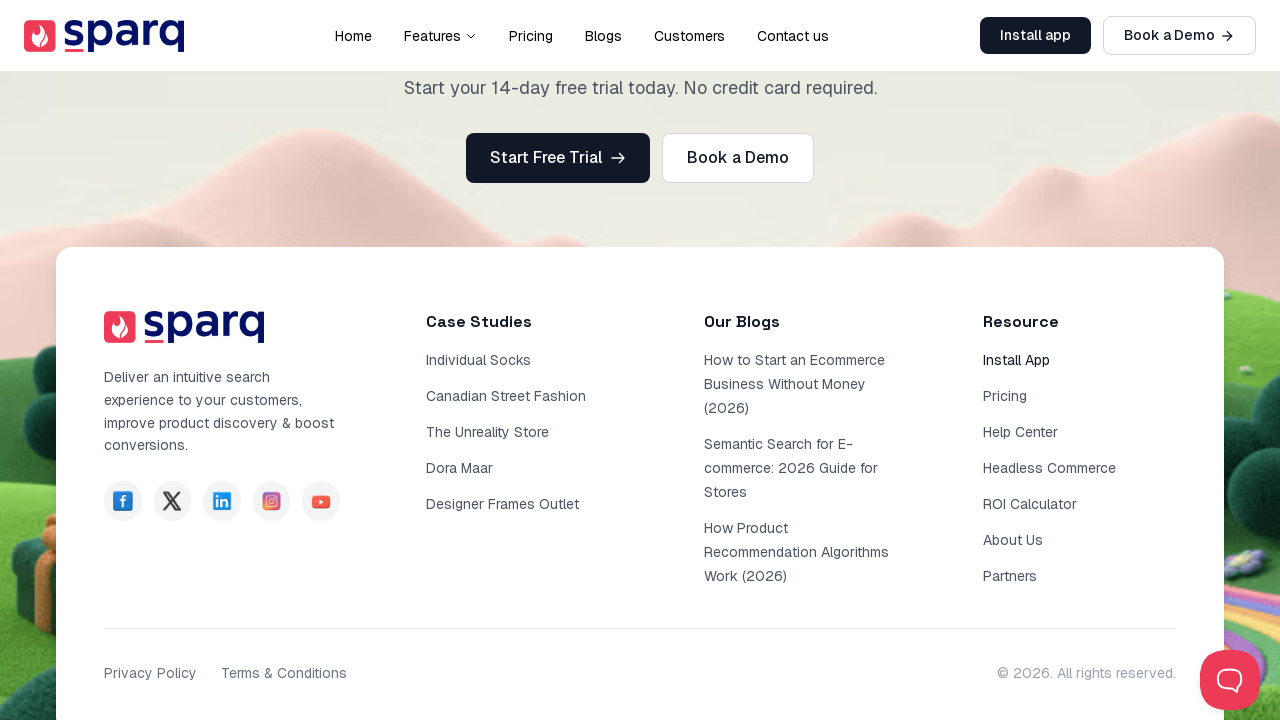

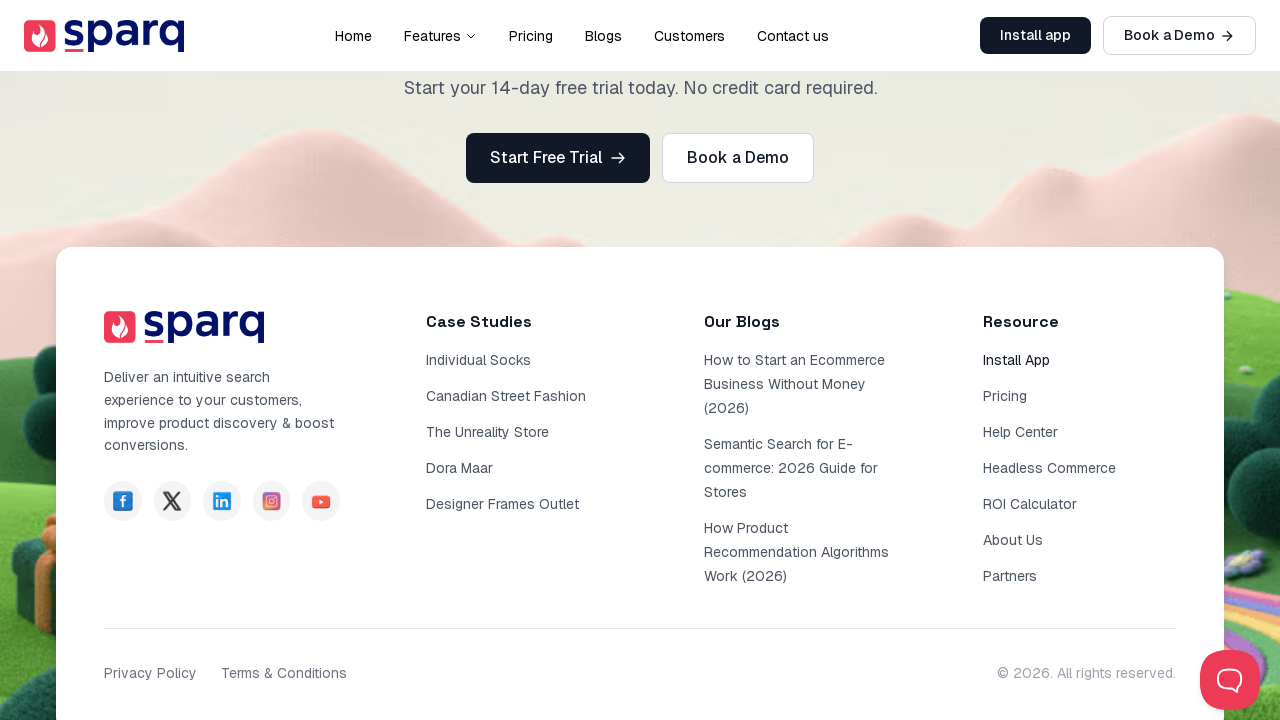